Tests drag and drop functionality by dragging an Angular image to a drop area

Starting URL: https://demo.automationtesting.in/Dynamic.html

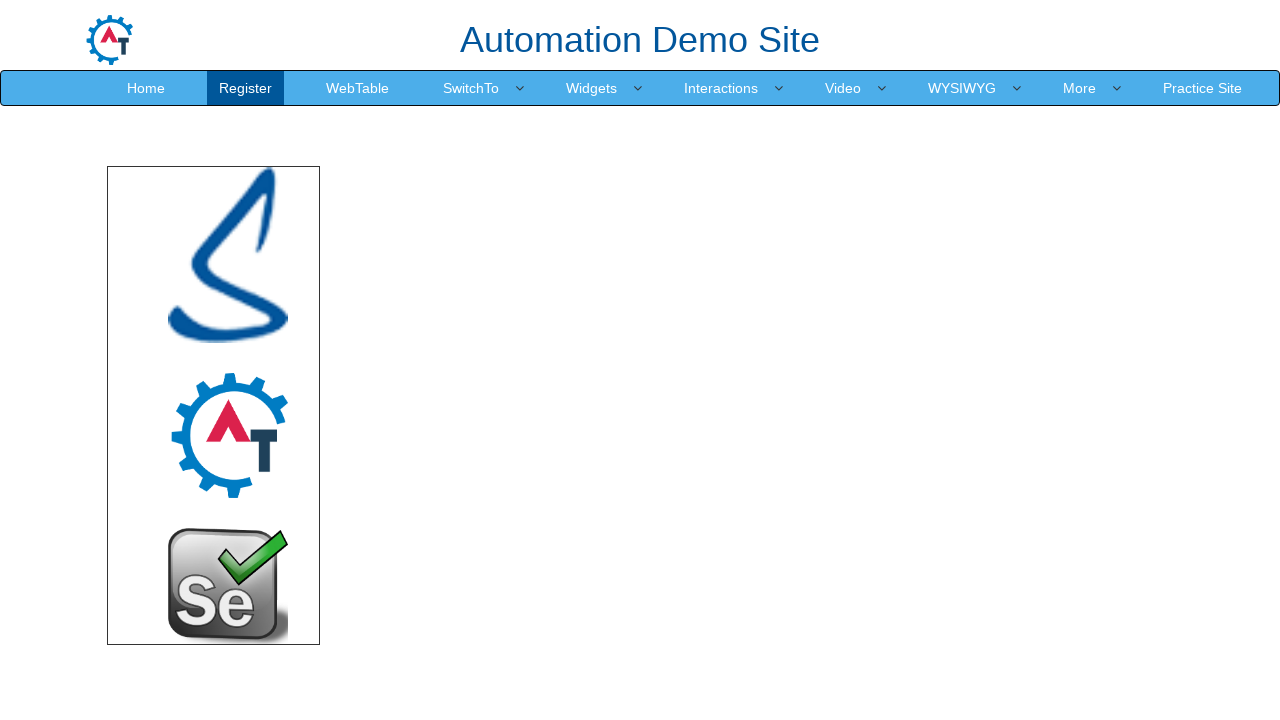

Located Angular image element with id='angular'
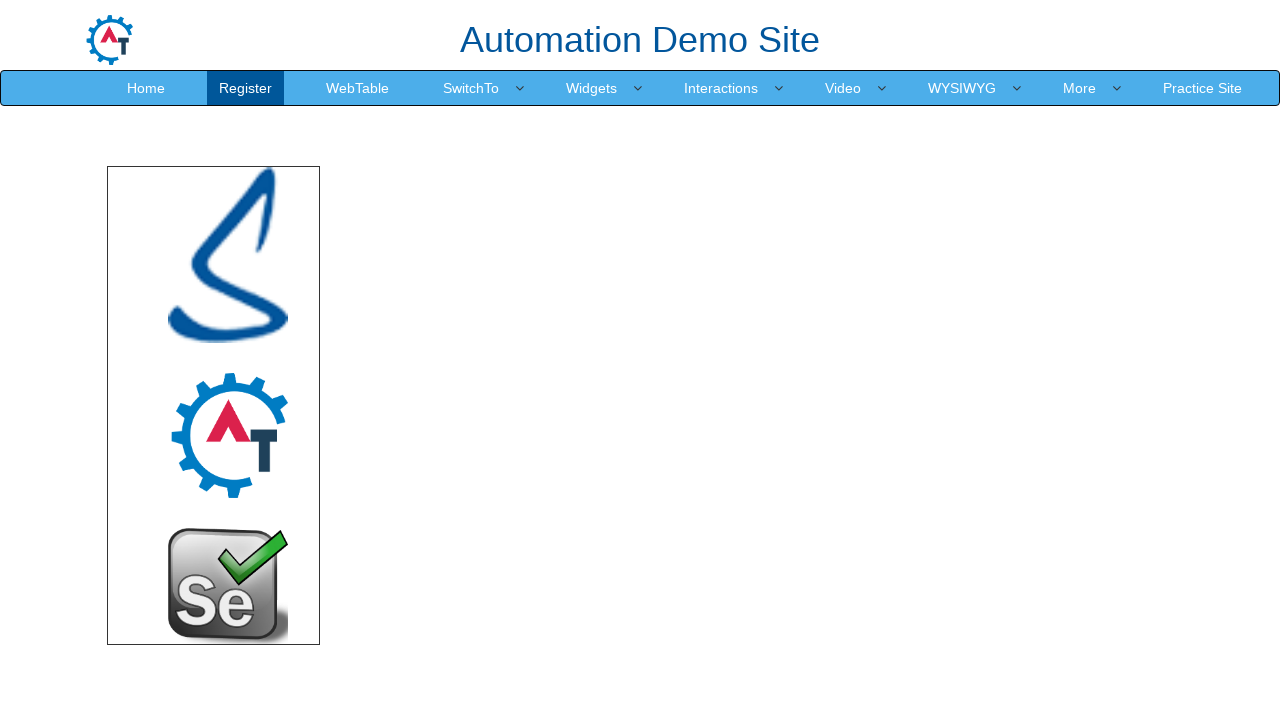

Located drop area element with id='droparea'
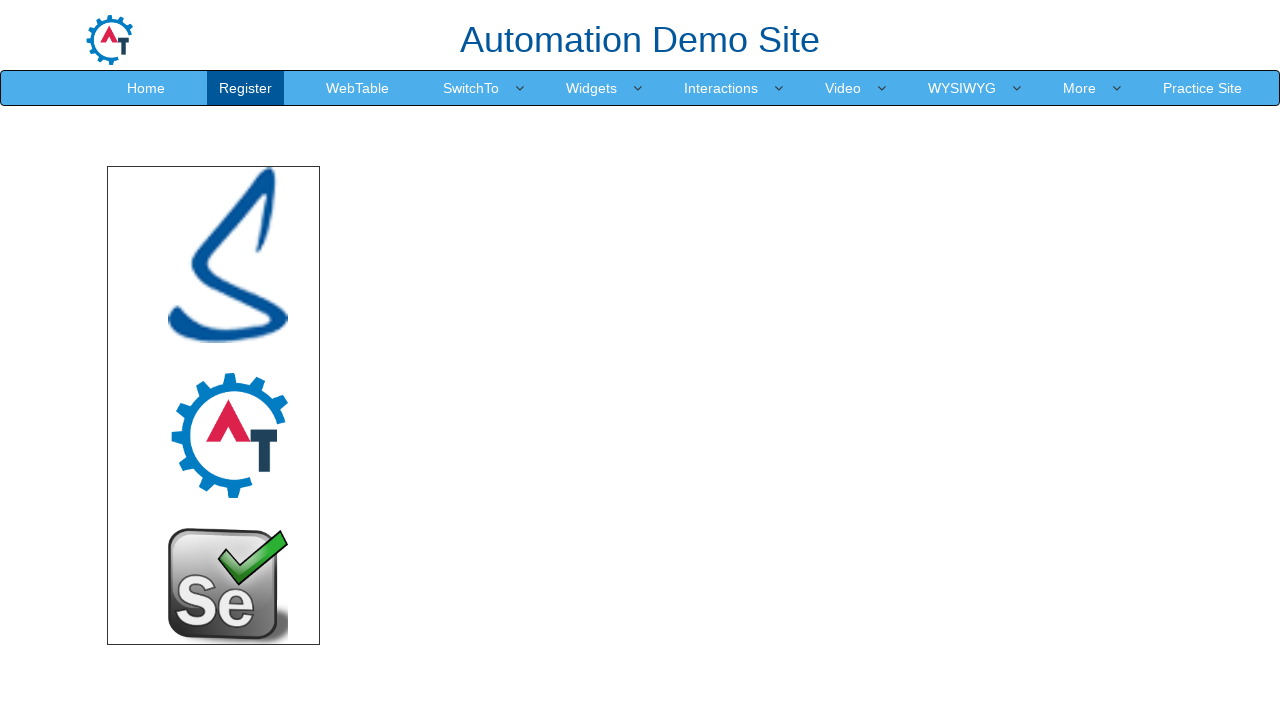

Dragged Angular image to drop area at (747, 351)
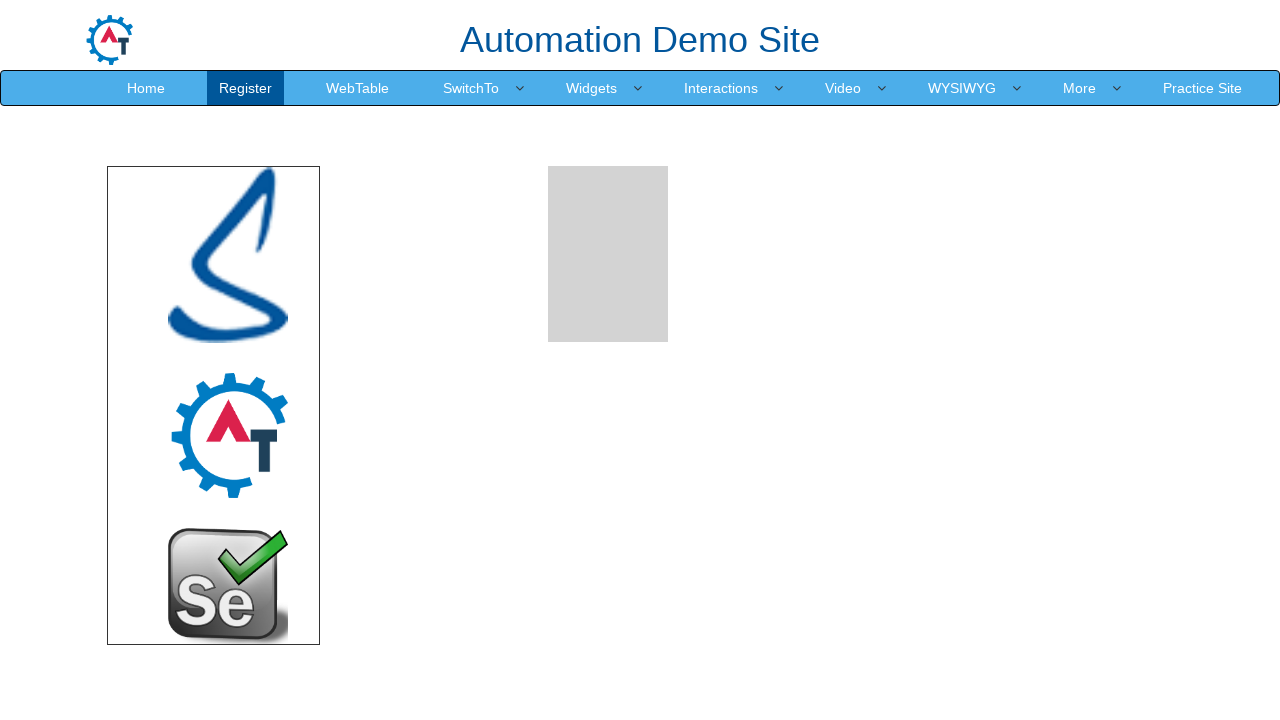

Waited 2000ms to observe drag and drop result
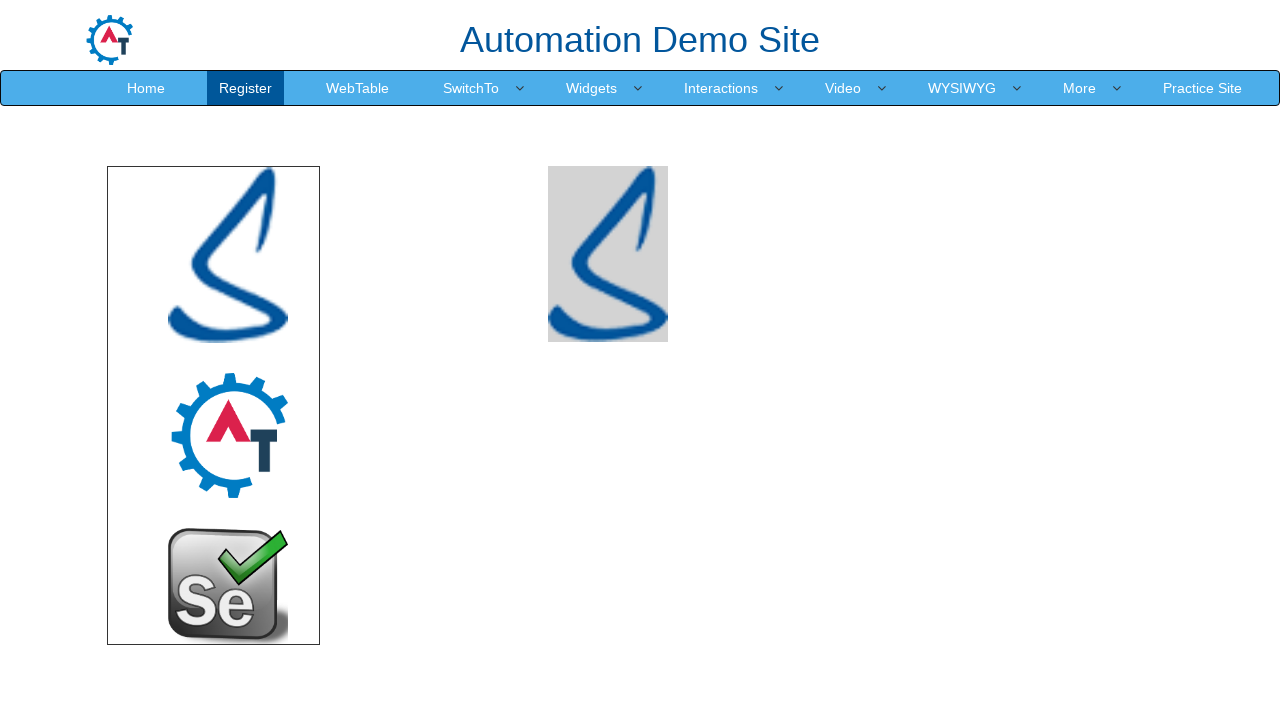

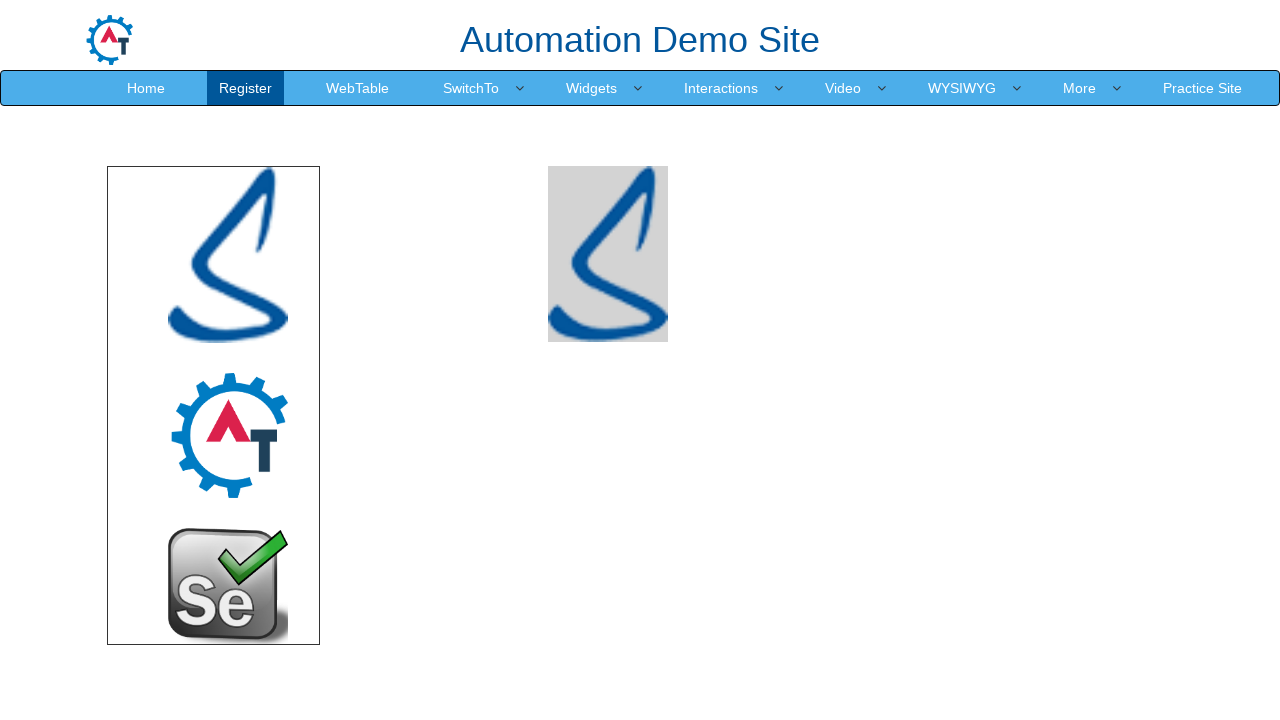